Tests radio button selection by selecting Option 3, then Option 1, and verifying the result message shows the final selection

Starting URL: https://kristinek.github.io/site/examples/actions

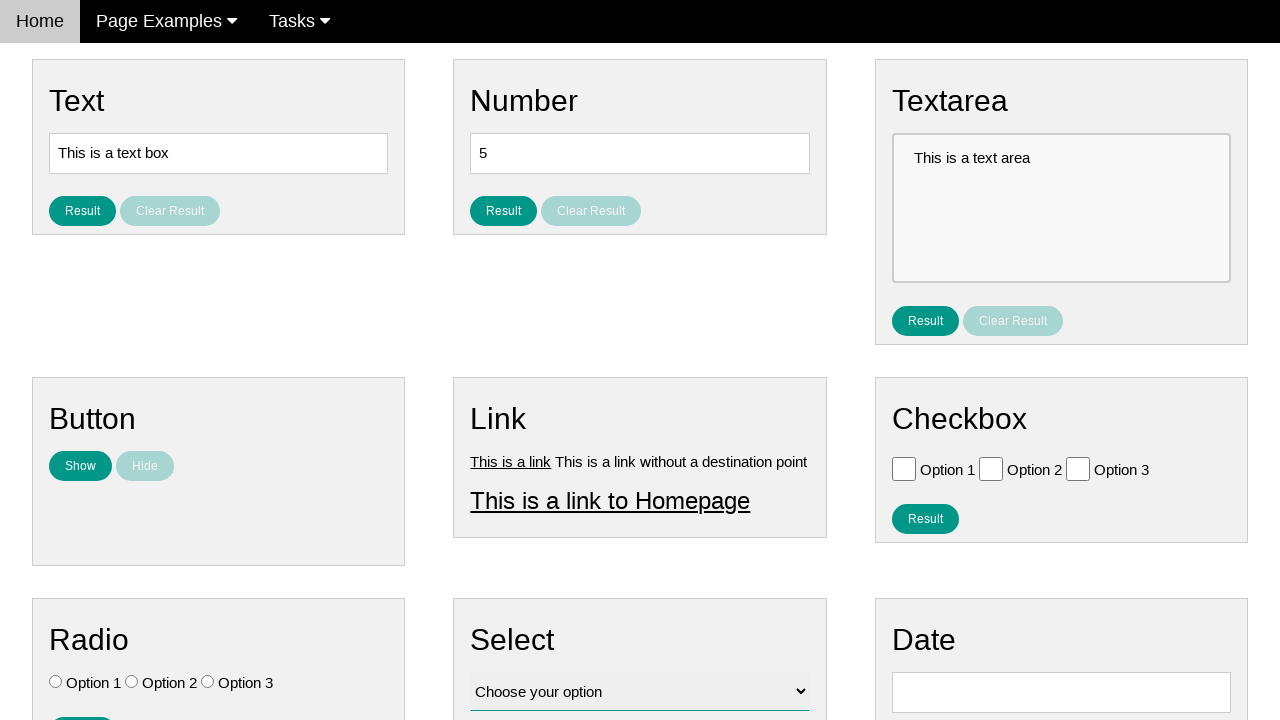

Located all radio button elements
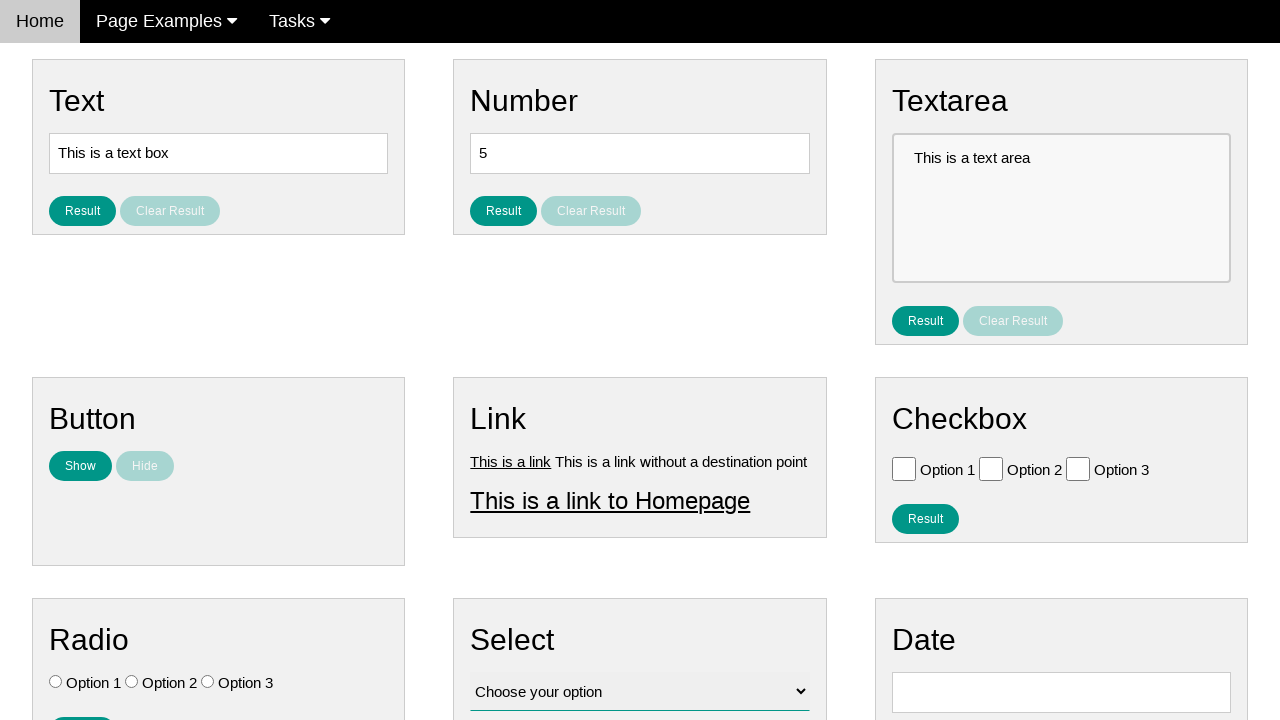

Selected Option 3 radio button at (208, 682) on input[type='radio'] >> nth=2
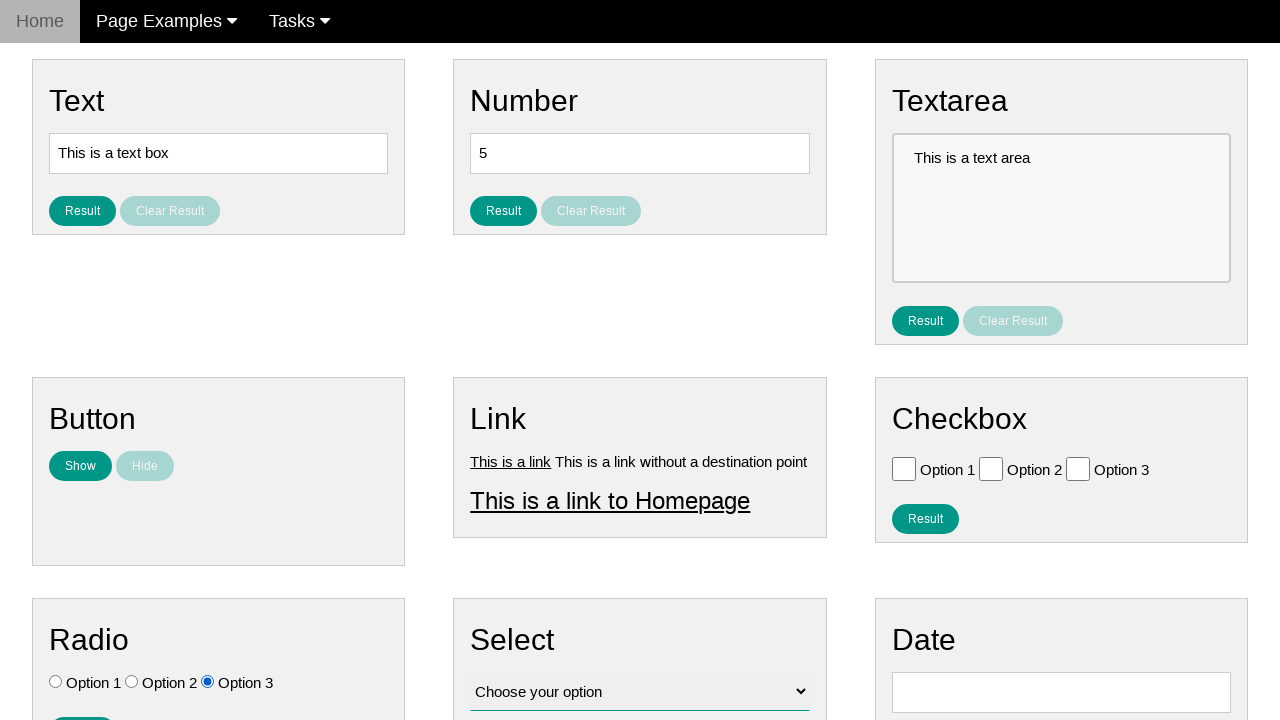

Selected Option 1 radio button at (56, 682) on input[type='radio'] >> nth=0
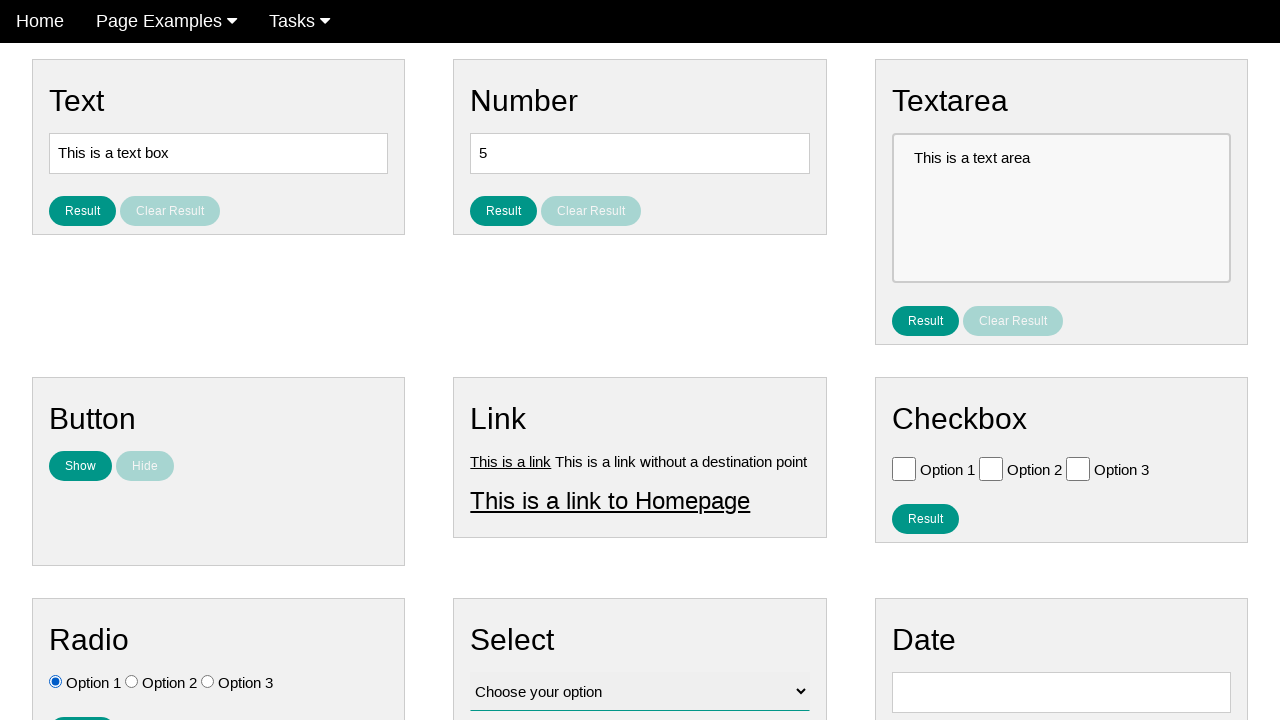

Clicked result button to display selection at (82, 705) on #result_button_ratio
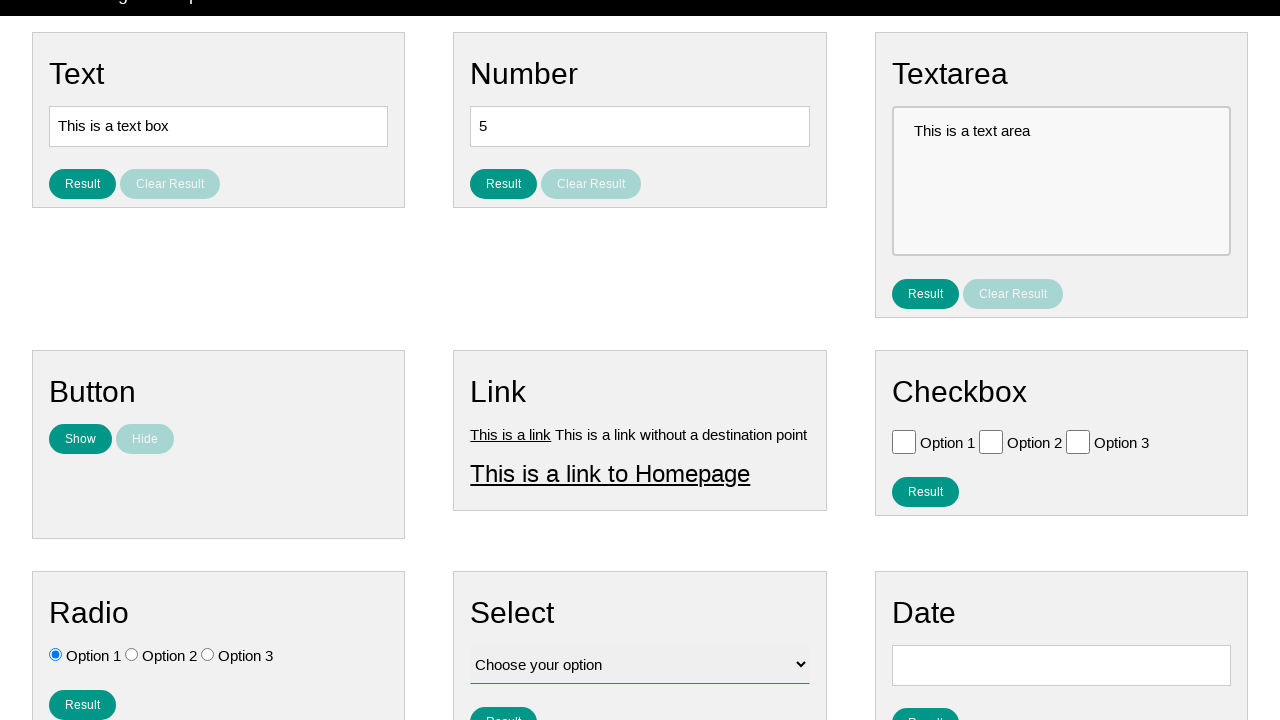

Located result text element
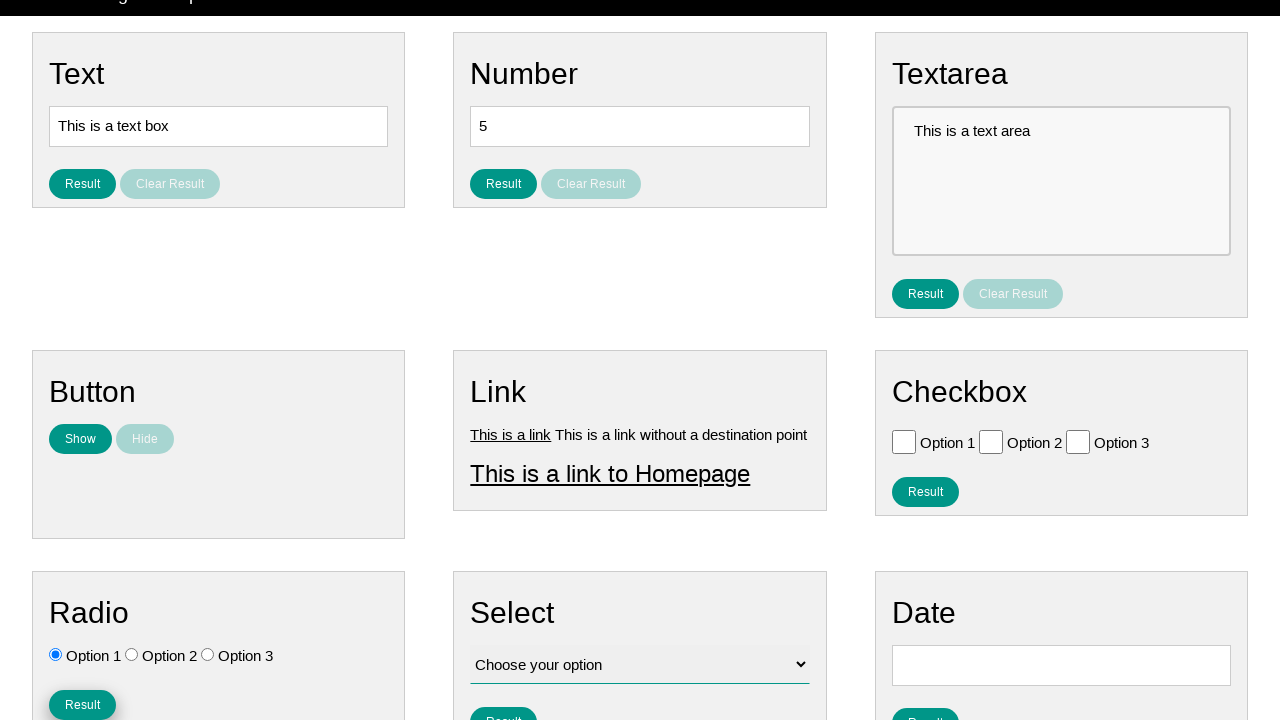

Verified result message shows 'You selected option: Option 1'
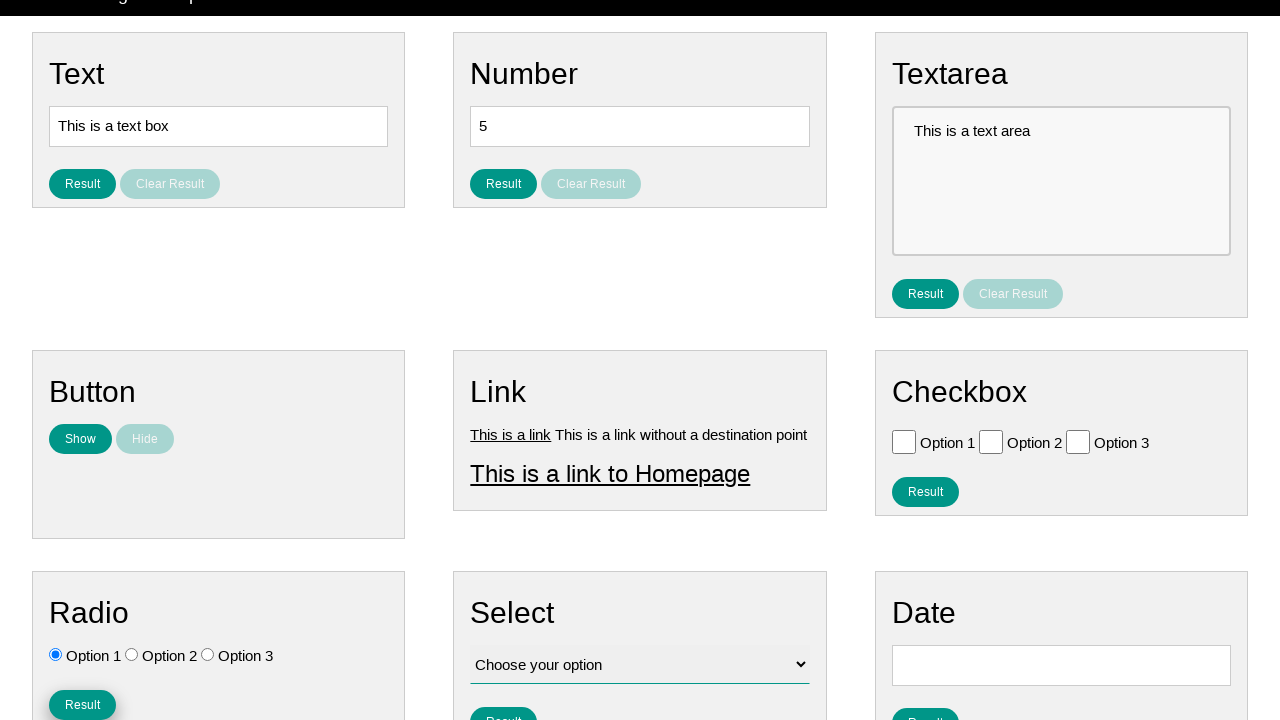

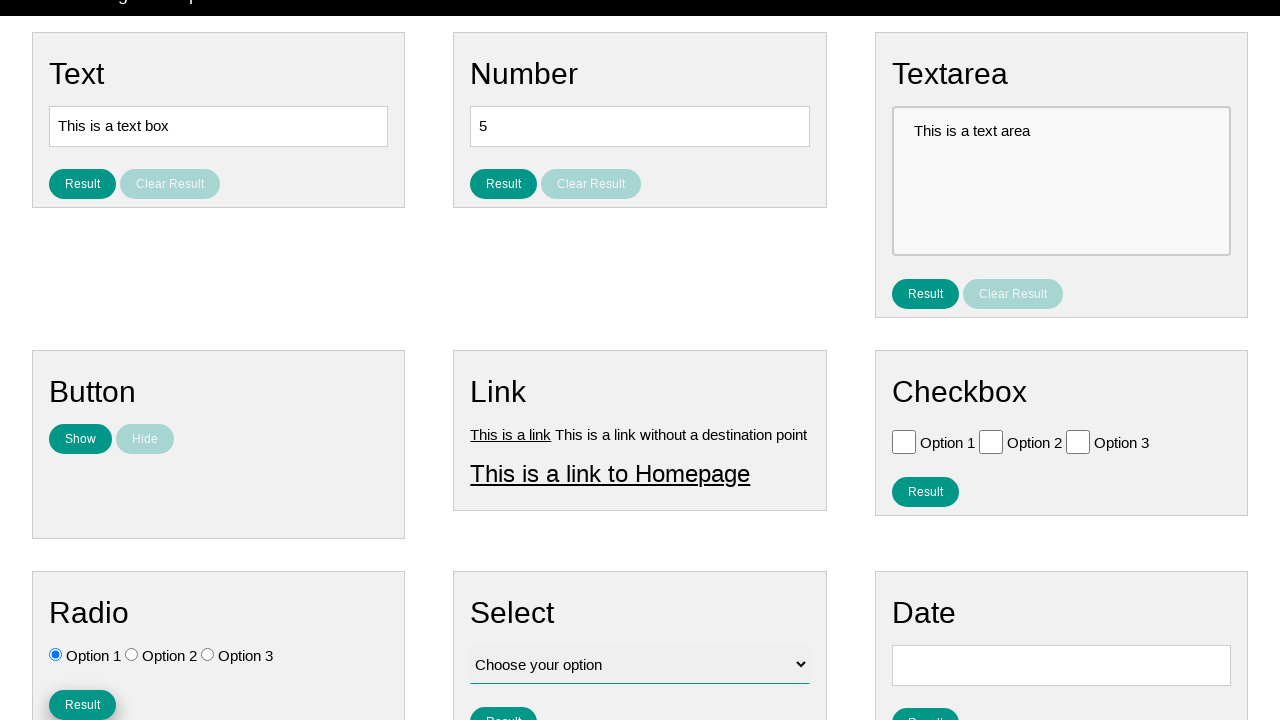